Tests resizable functionality by navigating to jQuery UI, clicking on Resizable link, and resizing an element by dragging its resize handle

Starting URL: https://jqueryui.com/

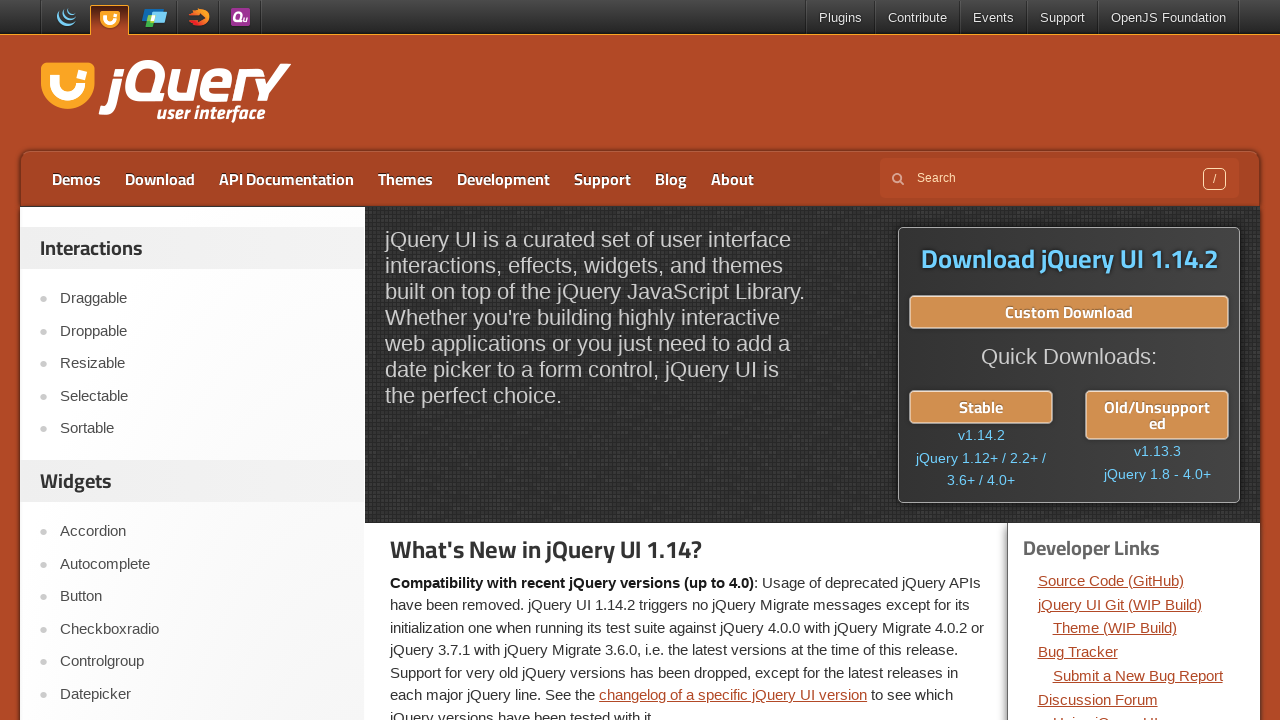

Clicked on Resizable link at (202, 364) on a:text('Resizable')
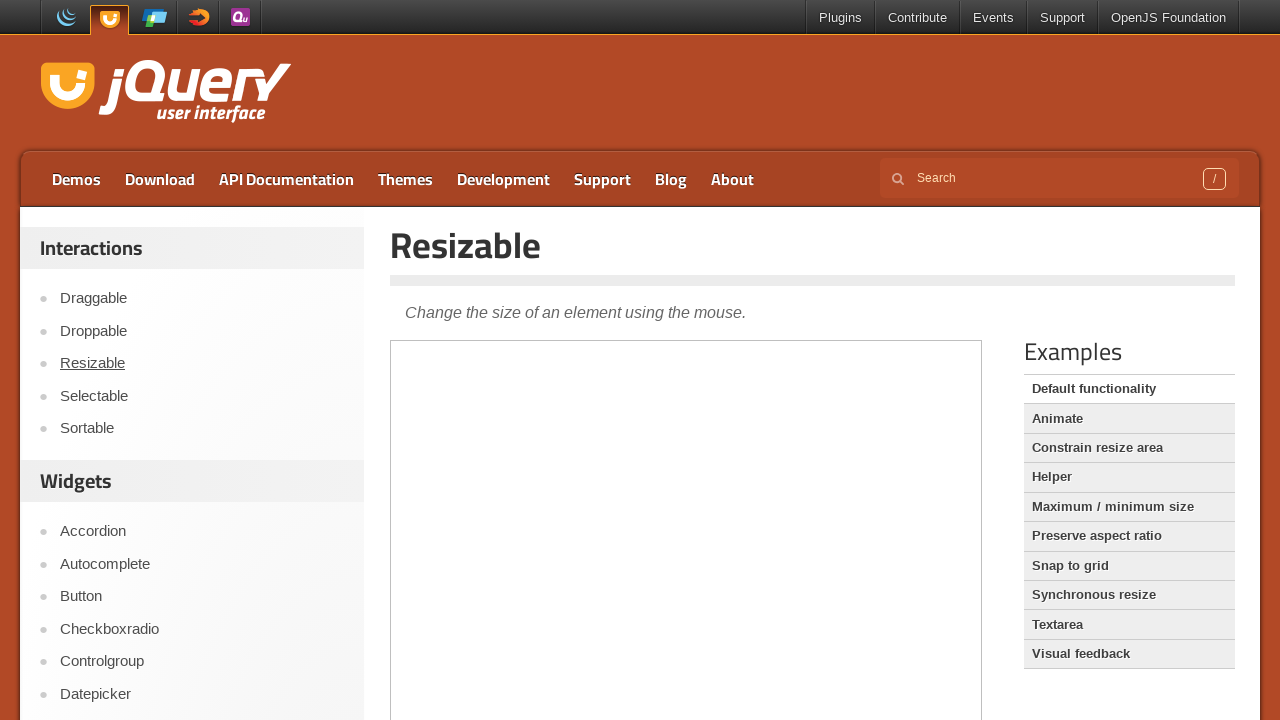

Located demo iframe
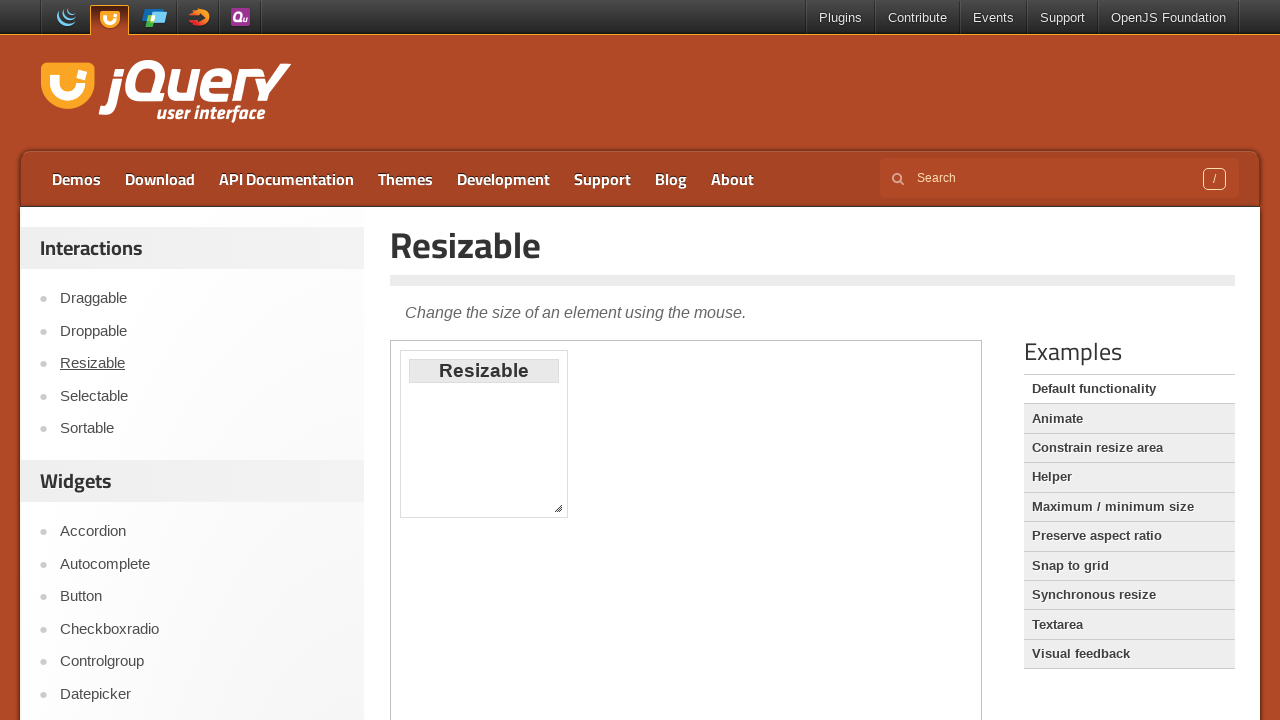

Located resize handle element
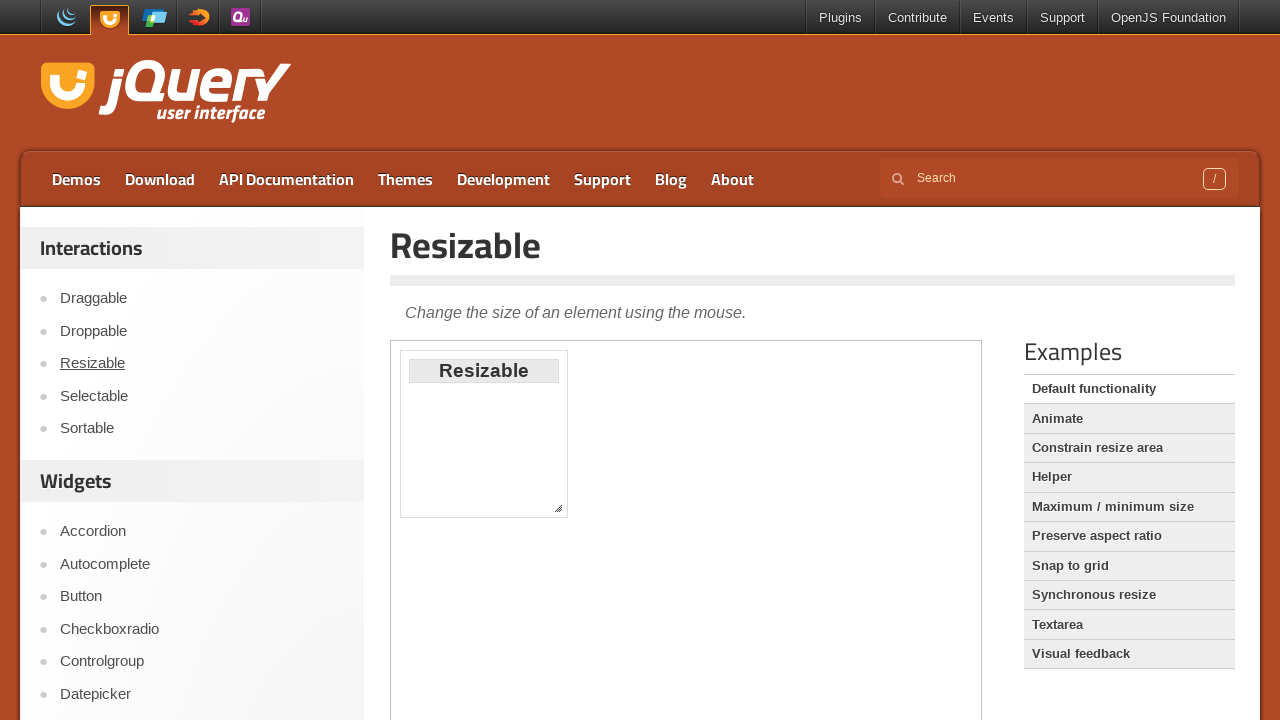

Retrieved bounding box of resize handle
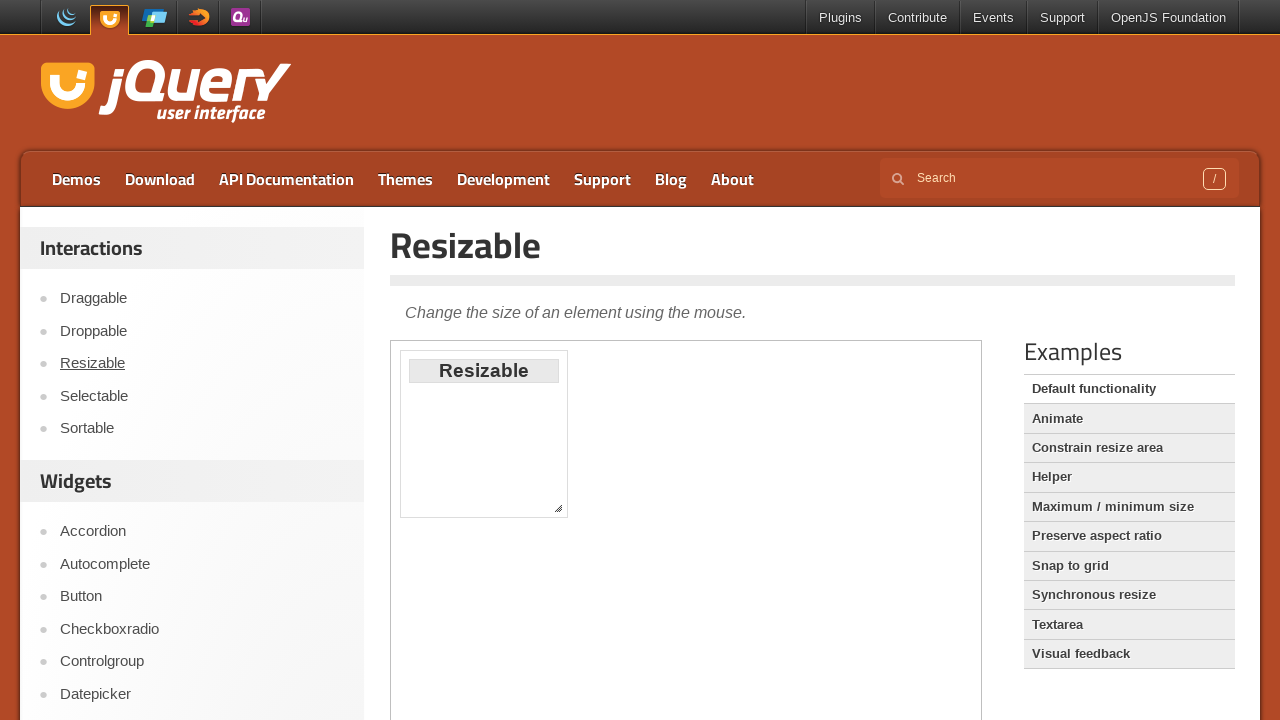

Moved mouse to center of resize handle at (558, 508)
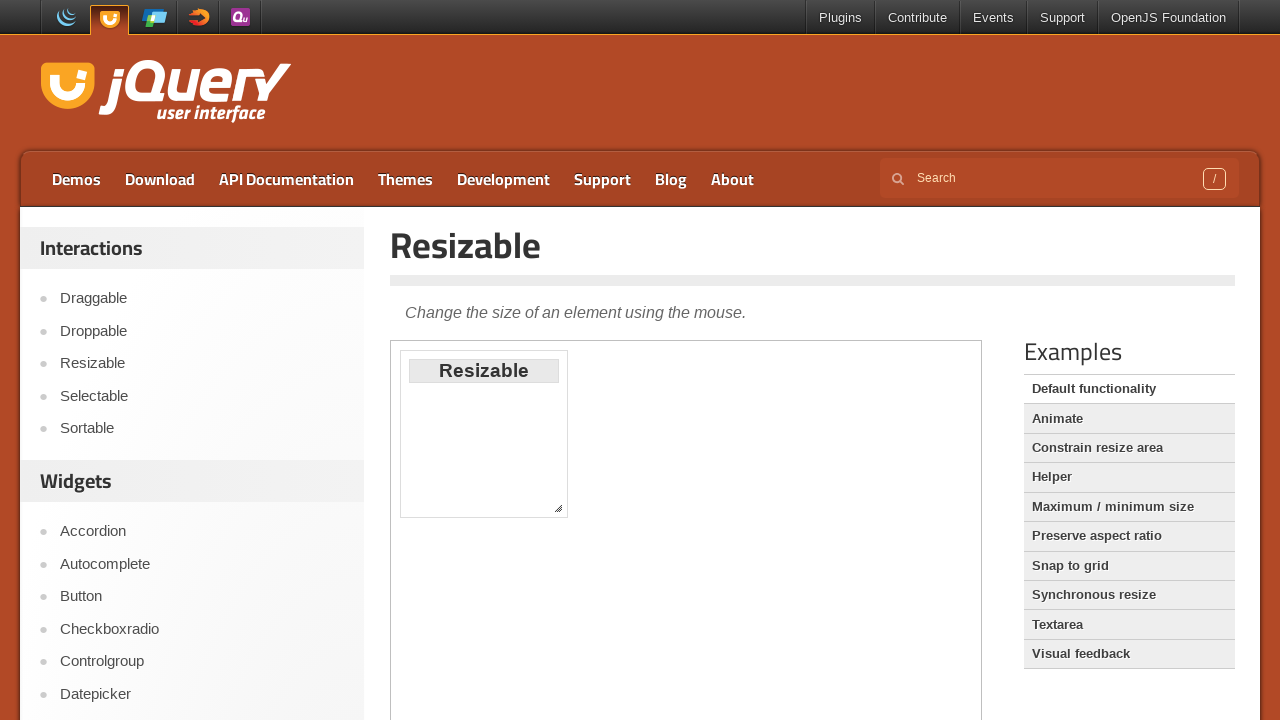

Pressed mouse button down on resize handle at (558, 508)
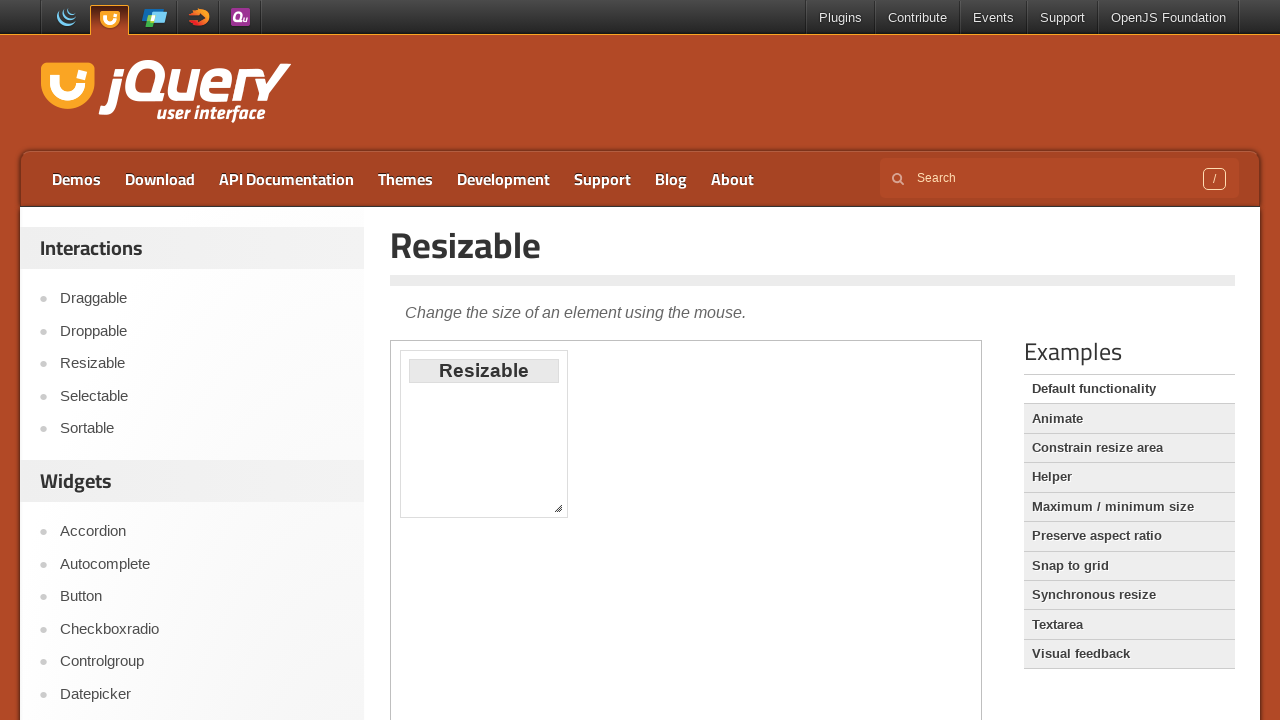

Dragged resize handle to new position (10px right, 50px down) at (568, 558)
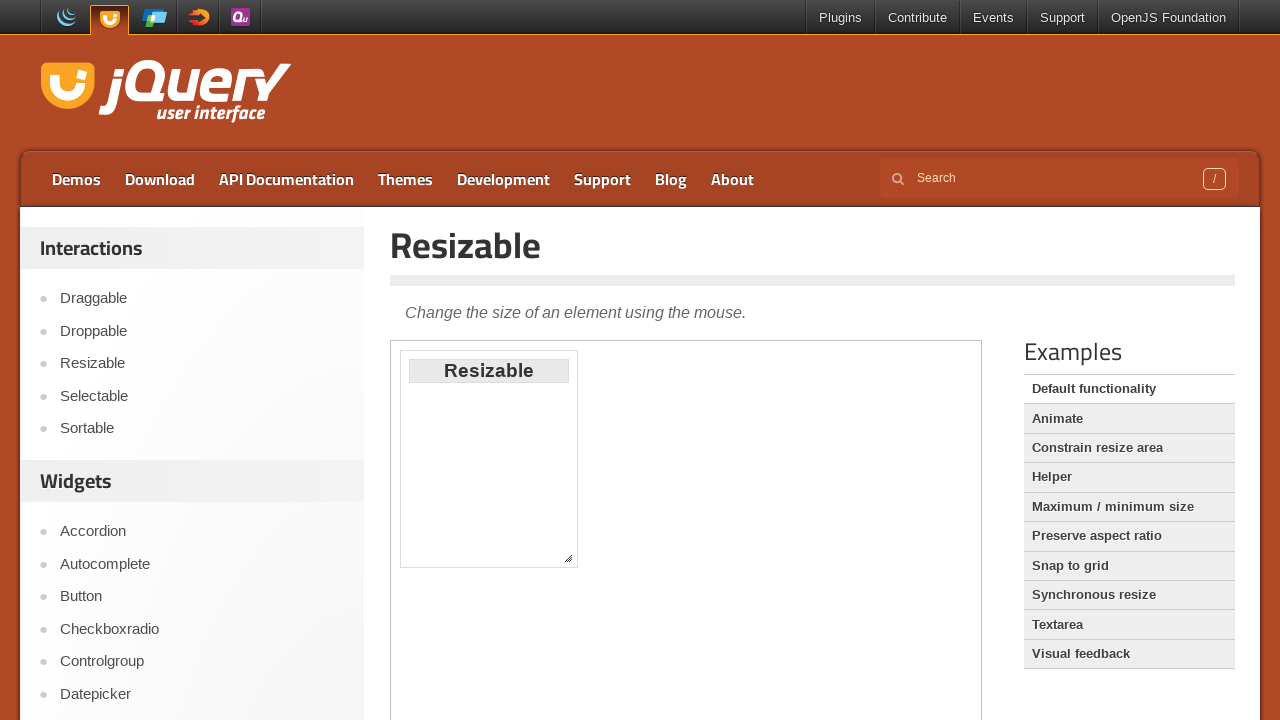

Released mouse button to complete resize operation at (568, 558)
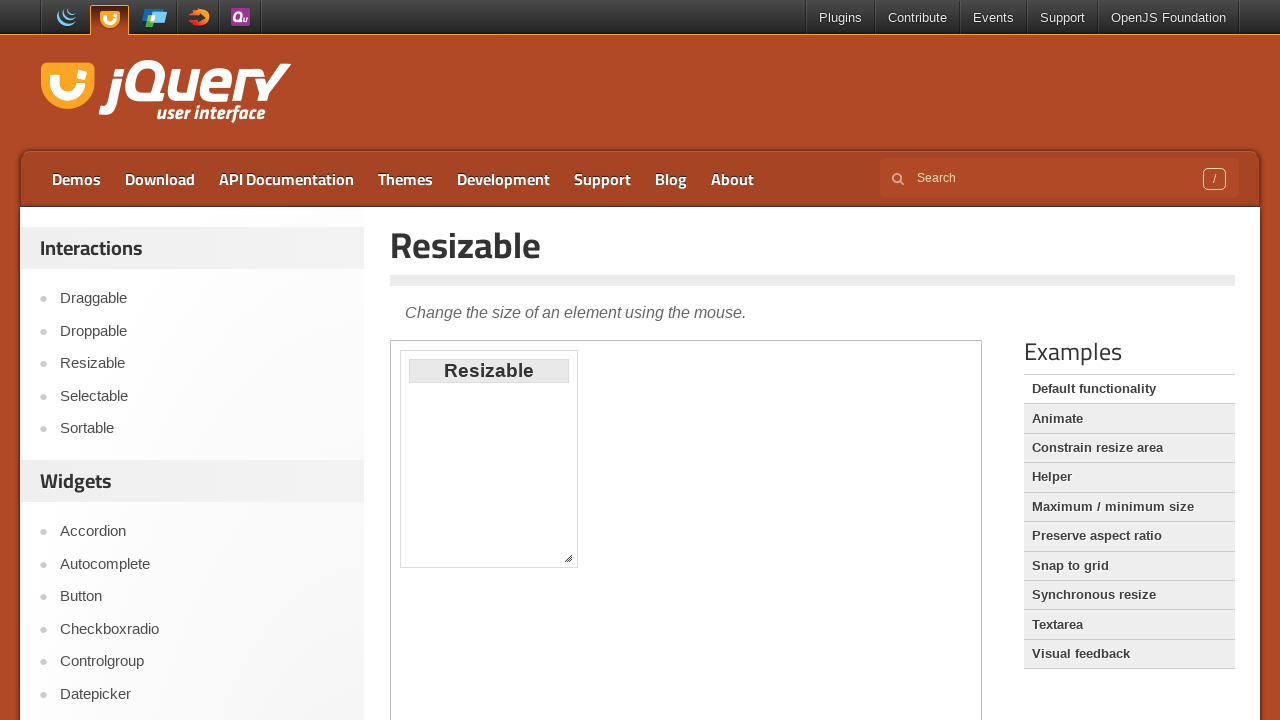

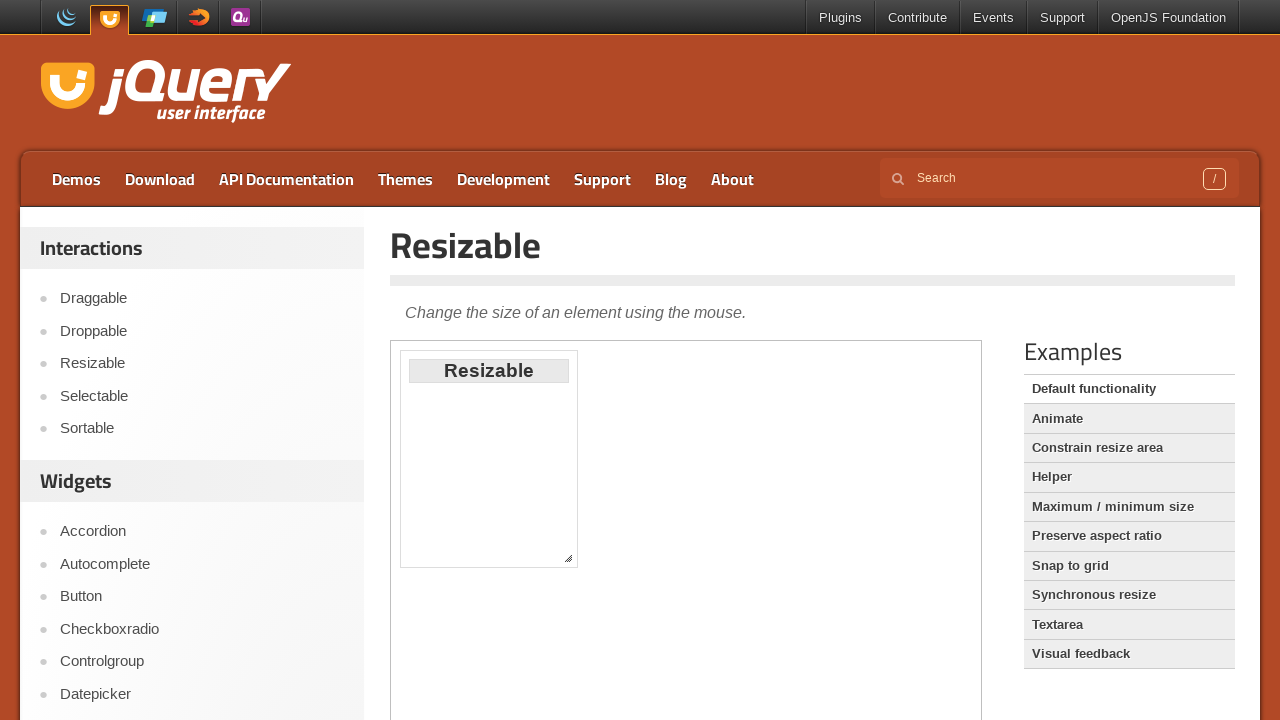